Tests JavaScript prompt dialog handling by clicking the prompt button, accepting the dialog with custom text, and verifying the result is displayed on the page.

Starting URL: https://the-internet.herokuapp.com/javascript_alerts

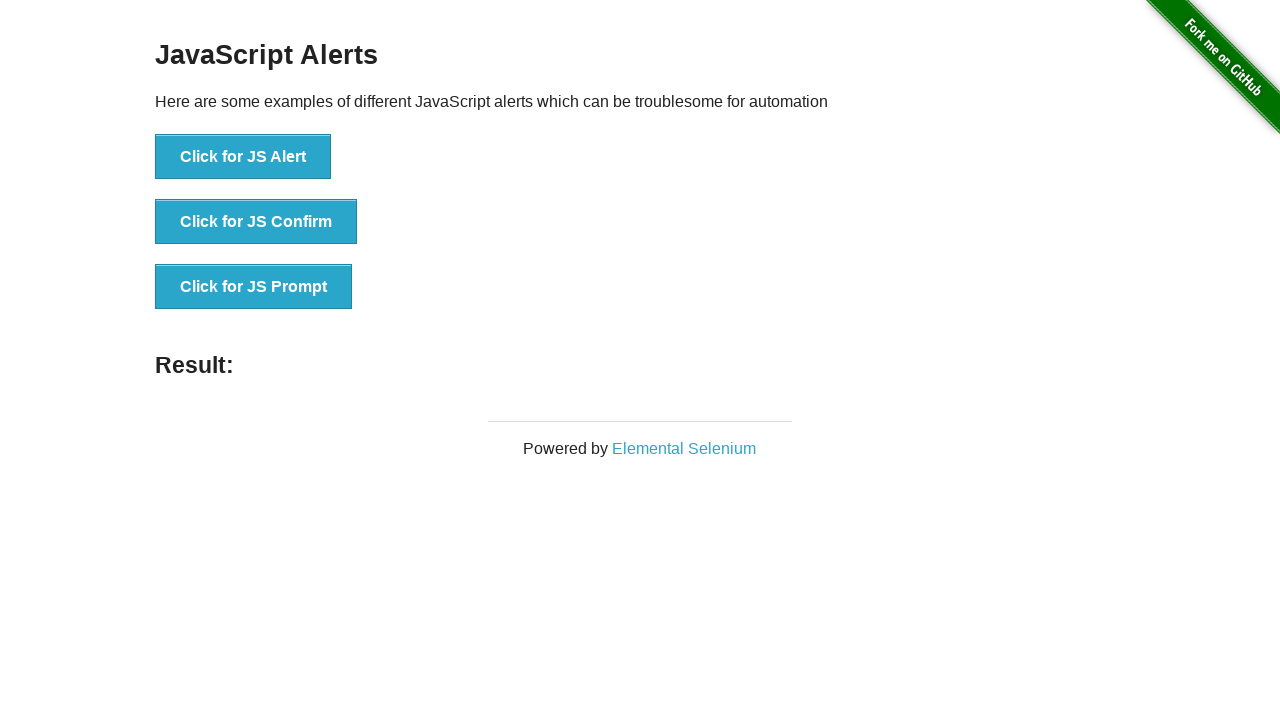

Set up dialog handler to accept prompts with custom text
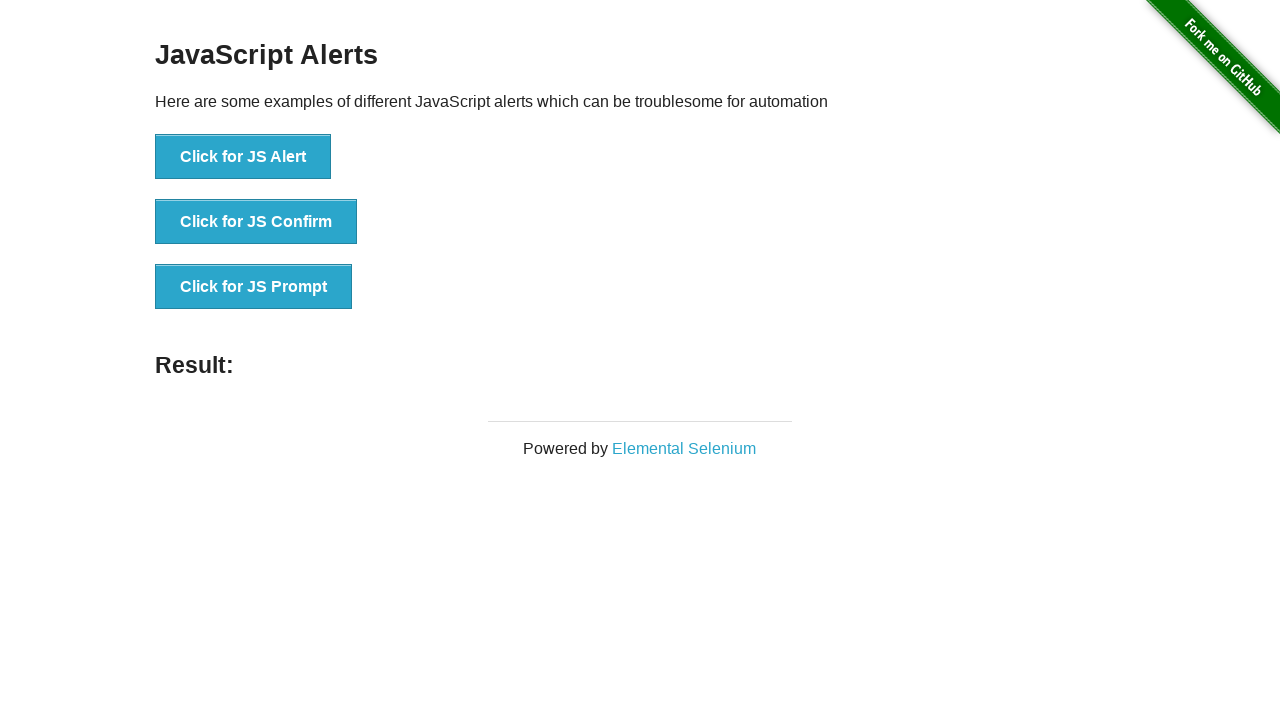

Clicked the JS Prompt button at (254, 287) on xpath=//button[text()='Click for JS Prompt']
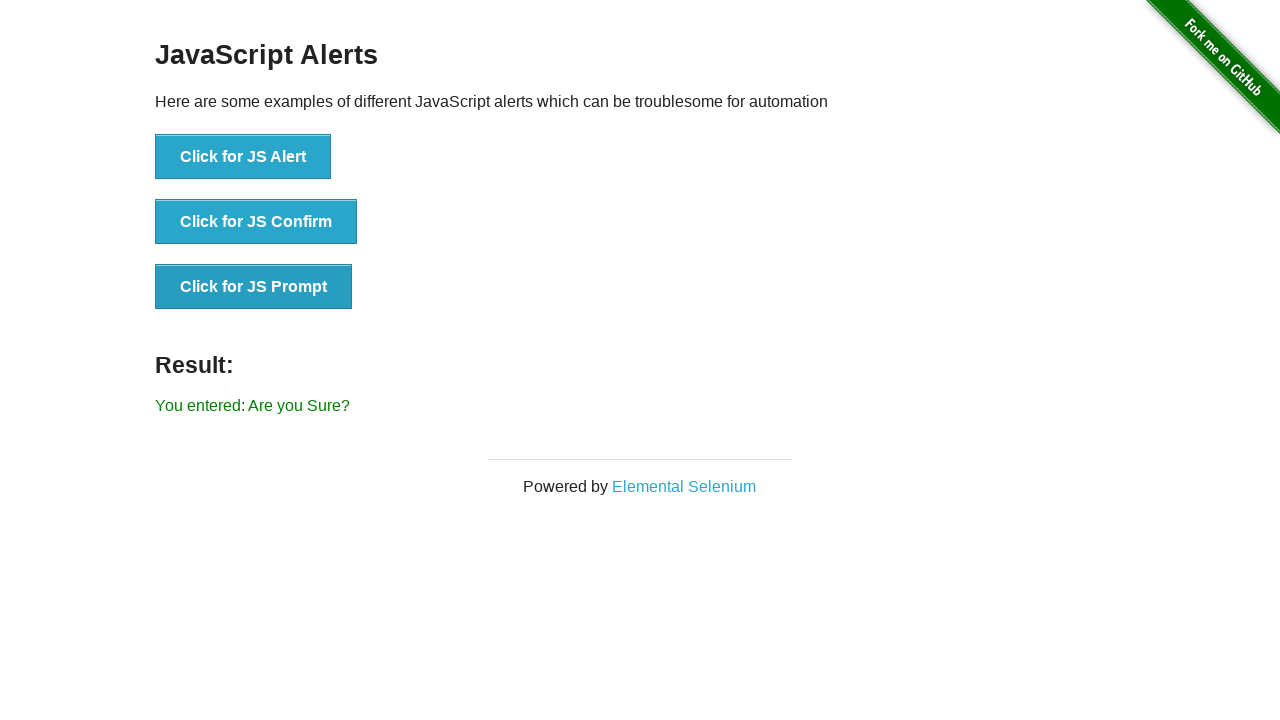

Result text appeared on the page
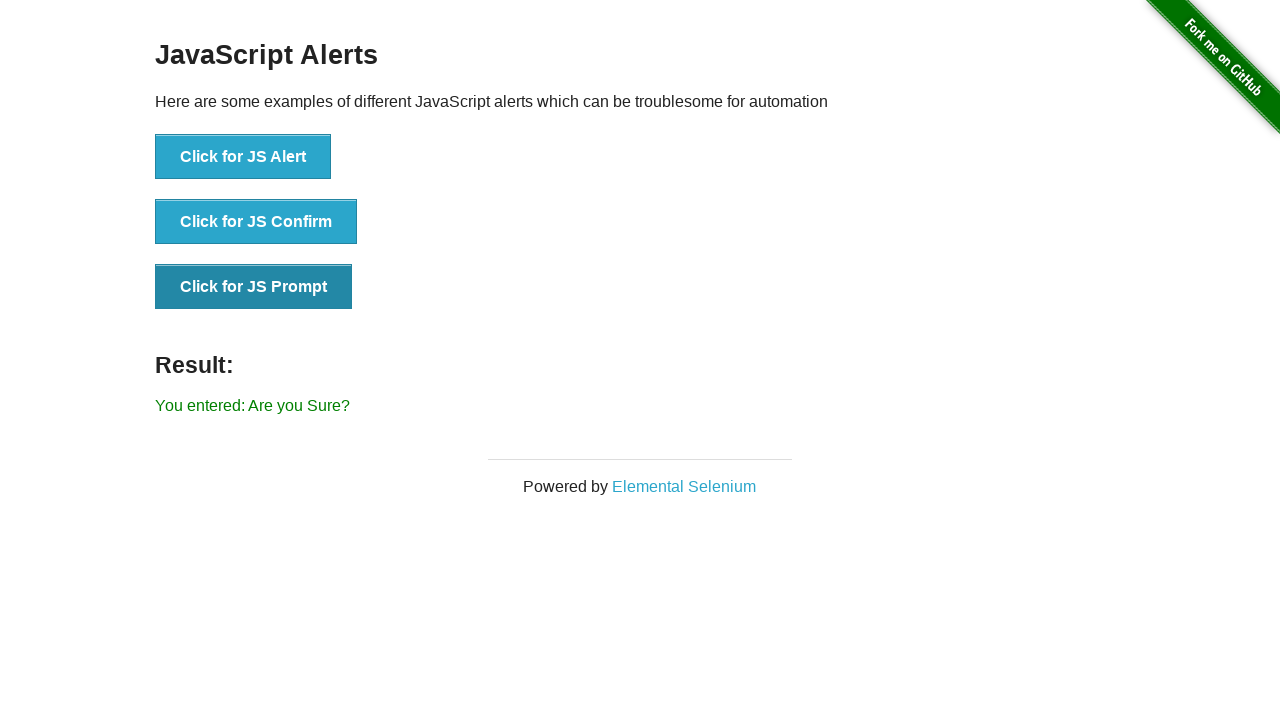

Extracted result text from the page
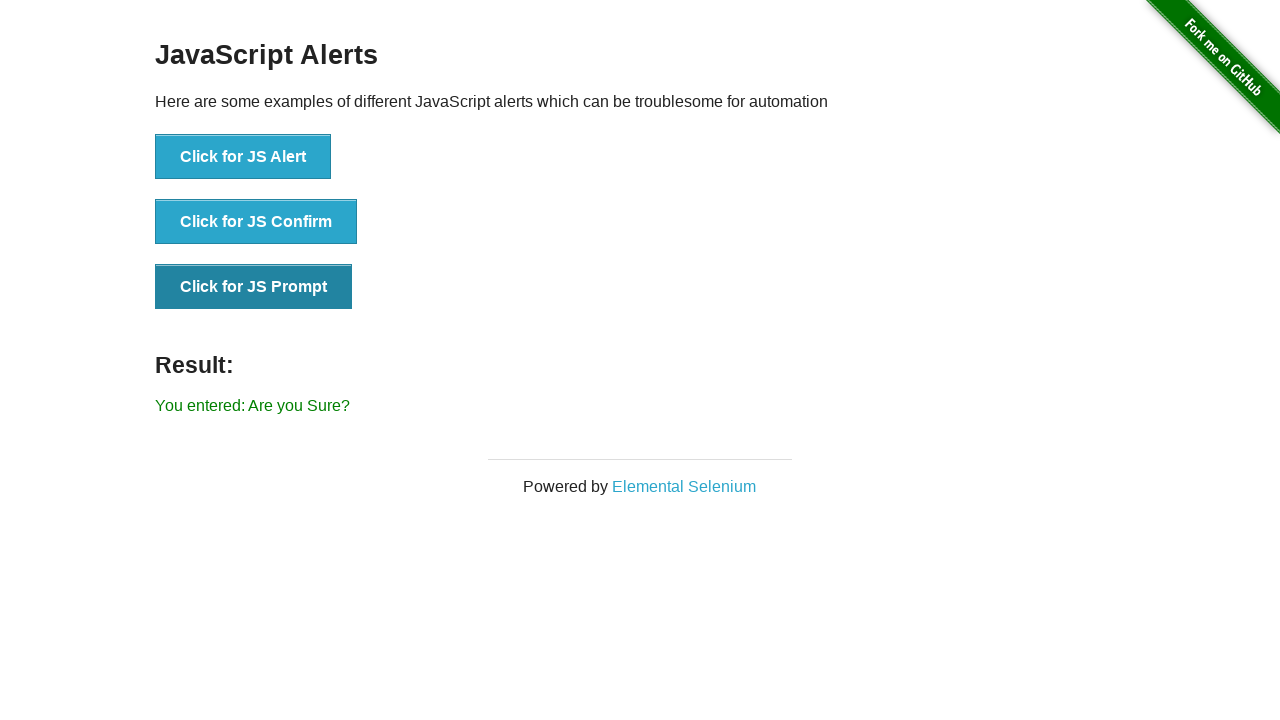

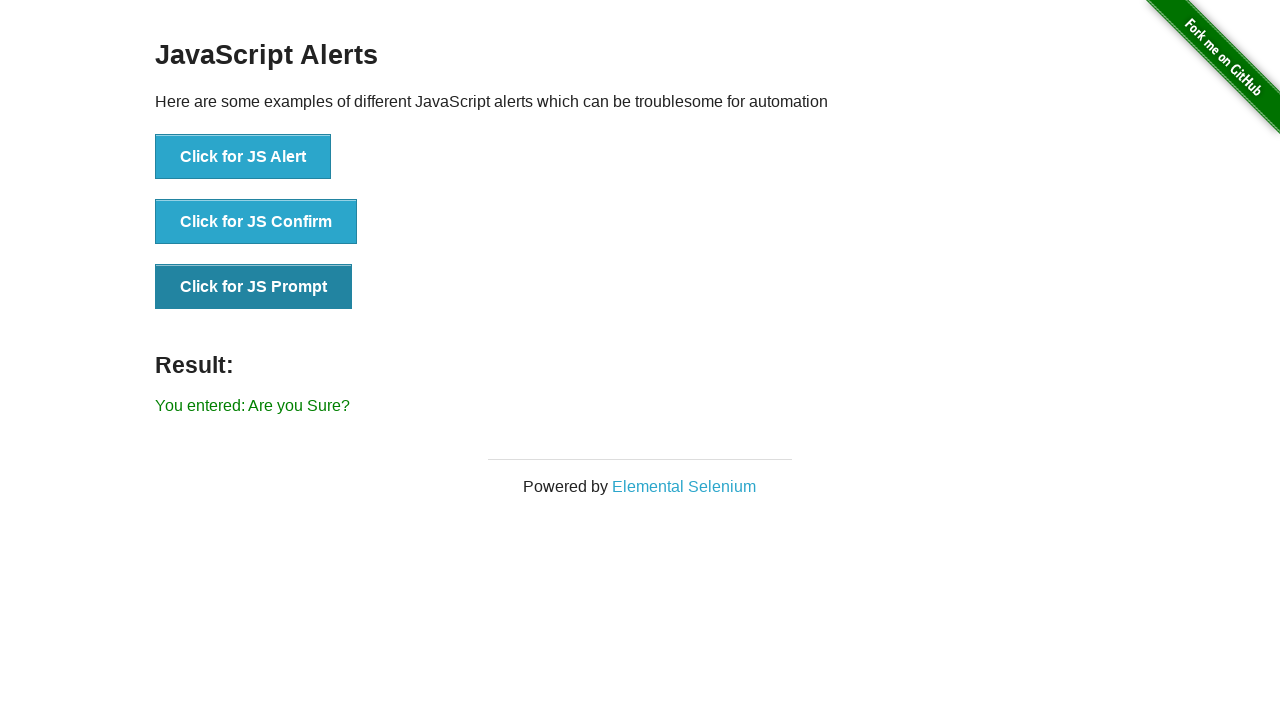